Tests static dropdown selection functionality using different methods - by index, visible text, and value

Starting URL: https://rahulshettyacademy.com/dropdownsPractise/

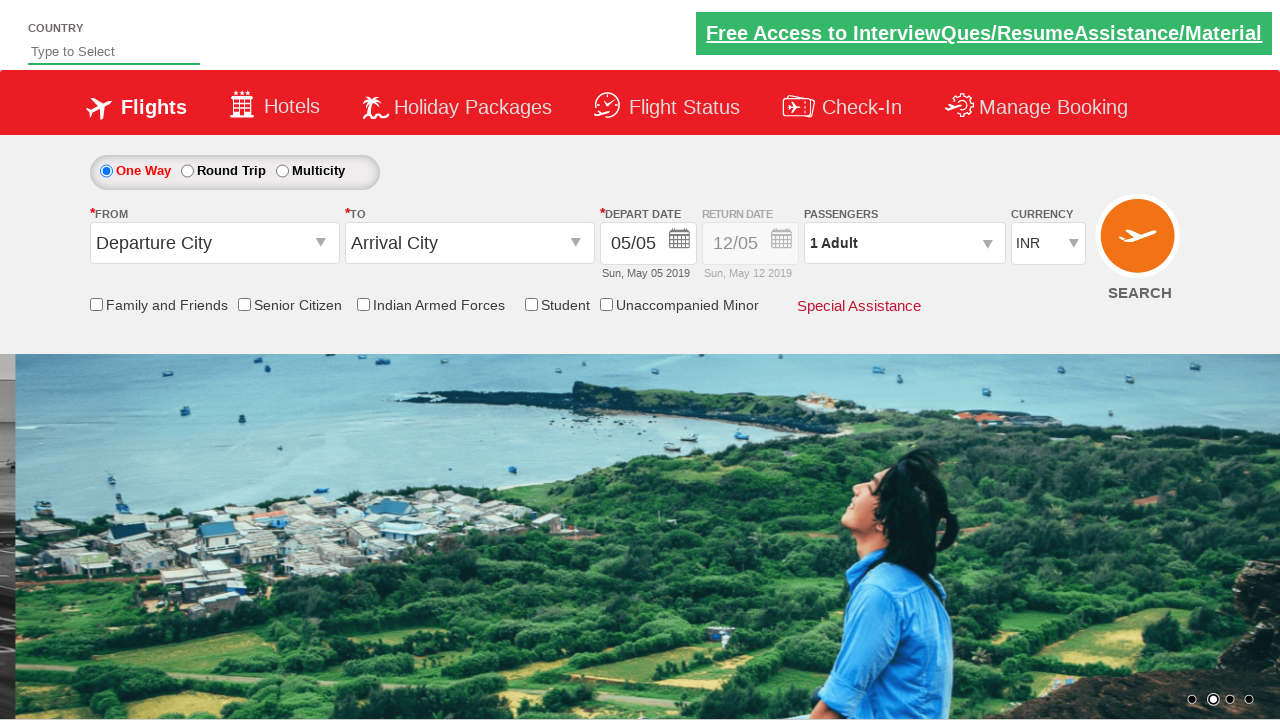

Located currency dropdown element
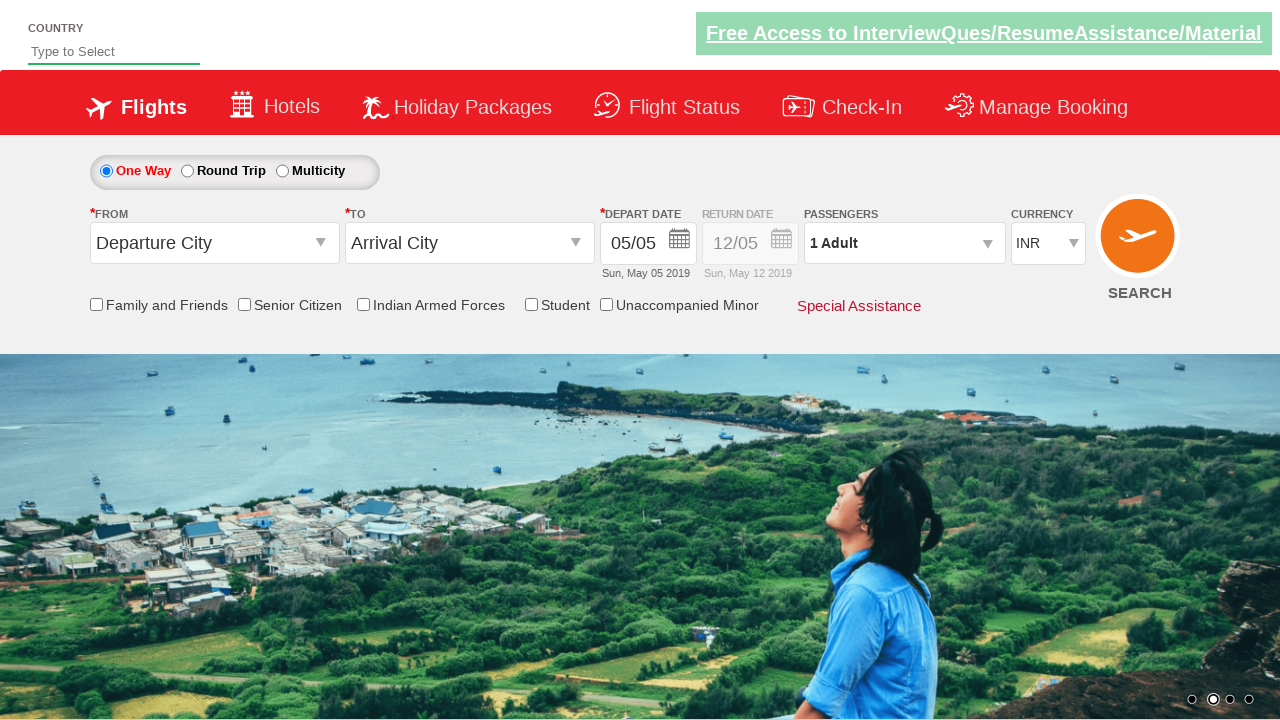

Selected currency dropdown option by index 1 on #ctl00_mainContent_DropDownListCurrency
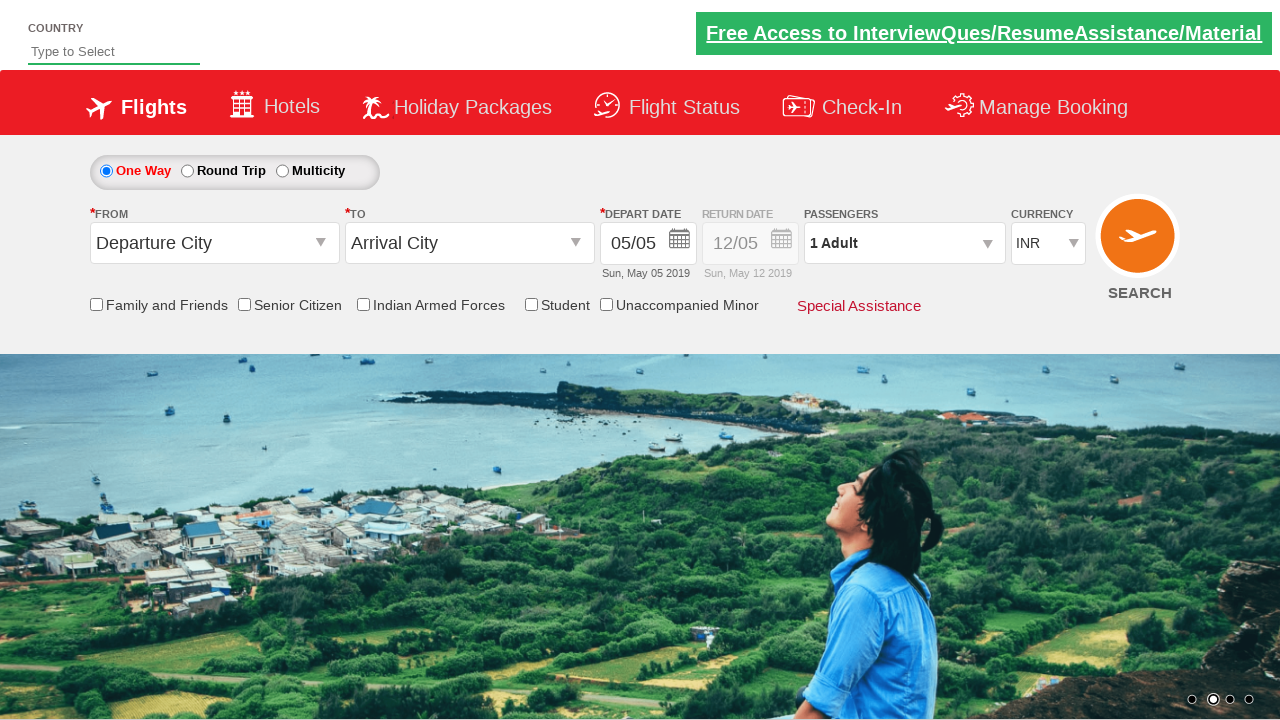

Waited 2000ms for selection to take effect
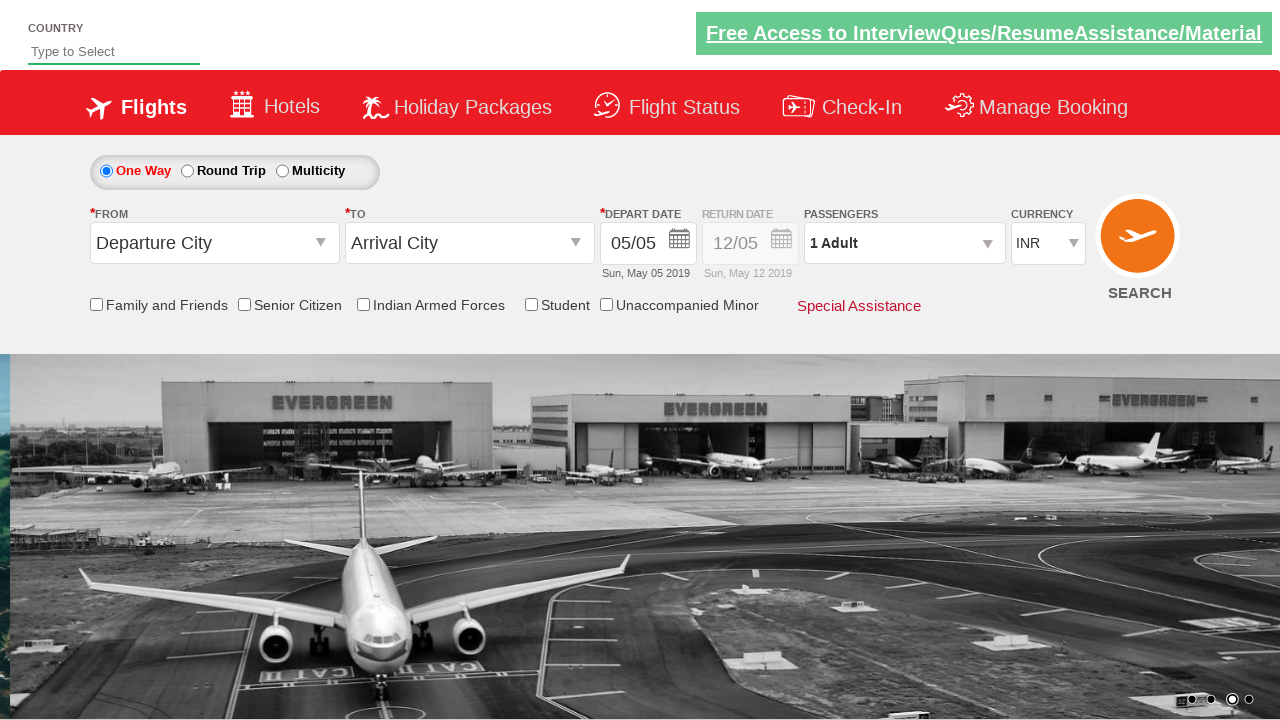

Selected currency dropdown option by visible text 'AED' on #ctl00_mainContent_DropDownListCurrency
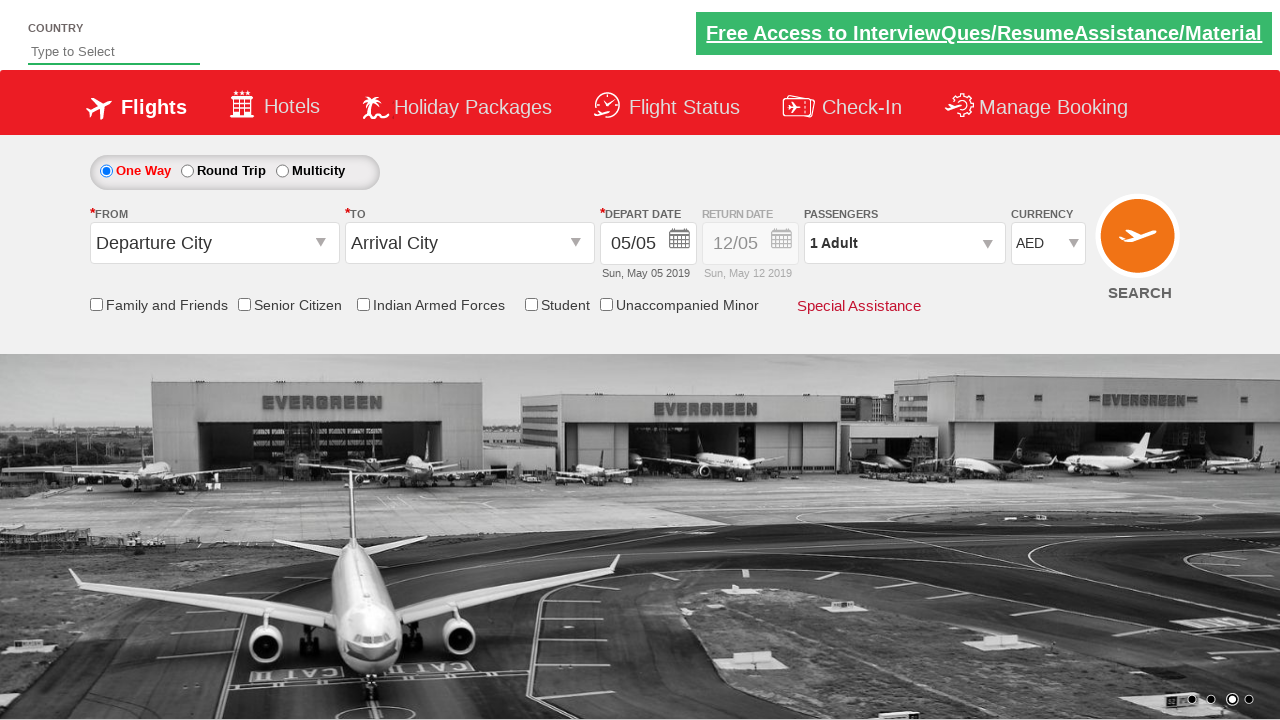

Waited 2000ms for selection to take effect
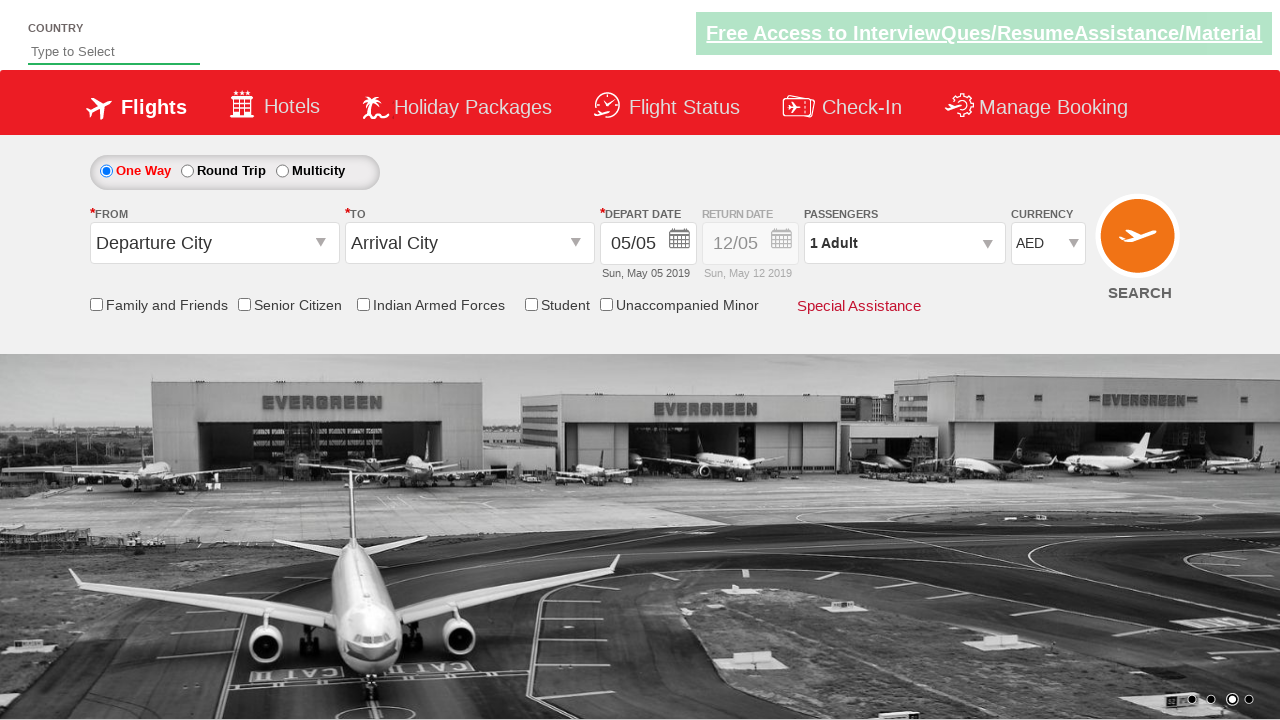

Selected currency dropdown option by value 'USD' on #ctl00_mainContent_DropDownListCurrency
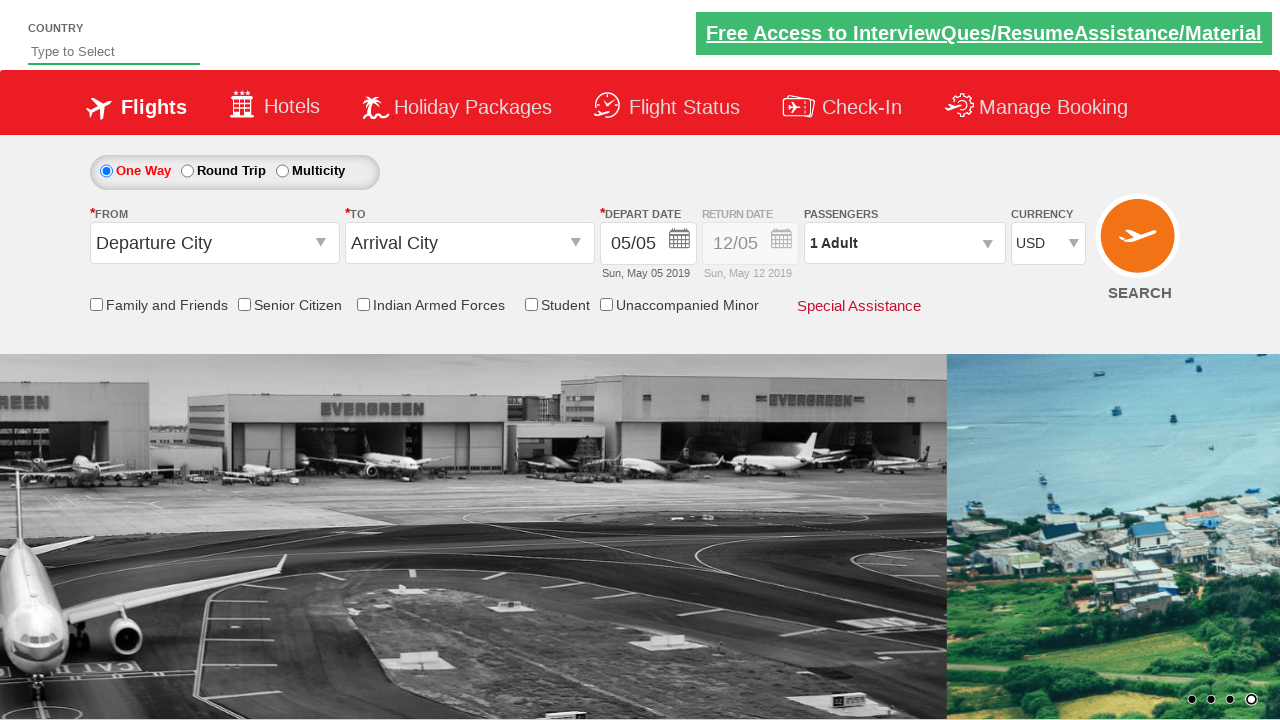

Waited 2000ms for selection to take effect
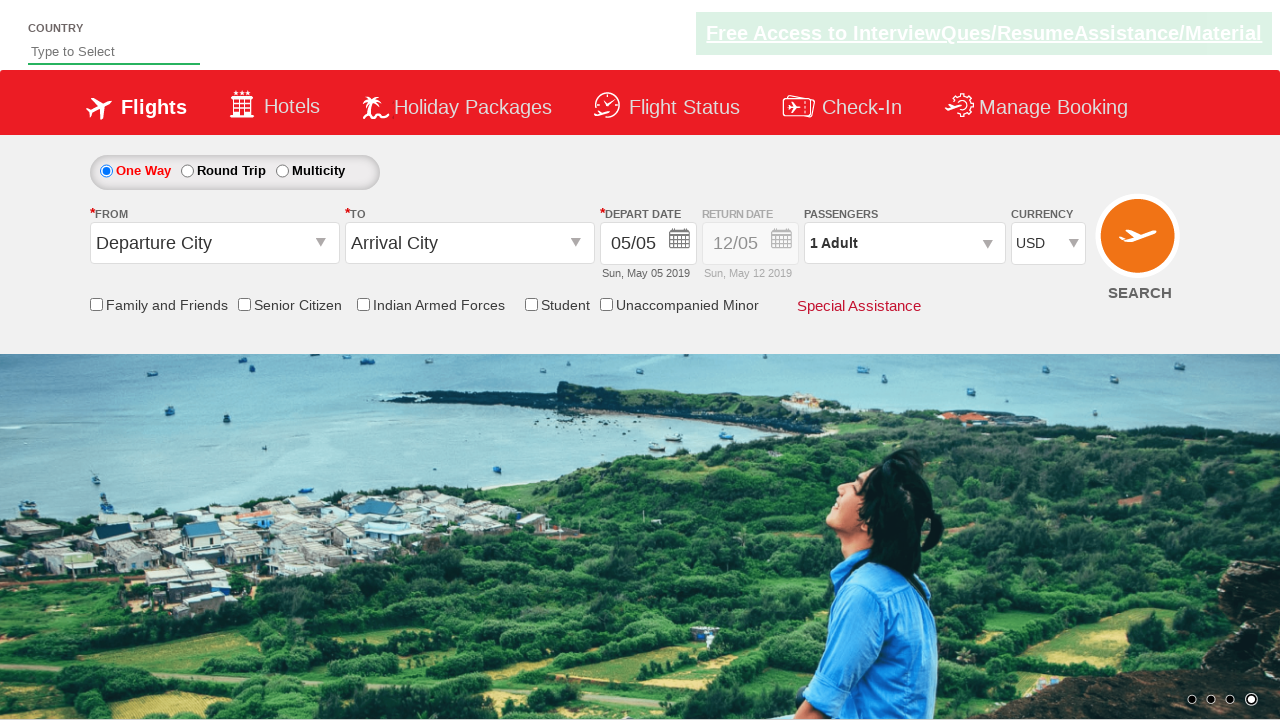

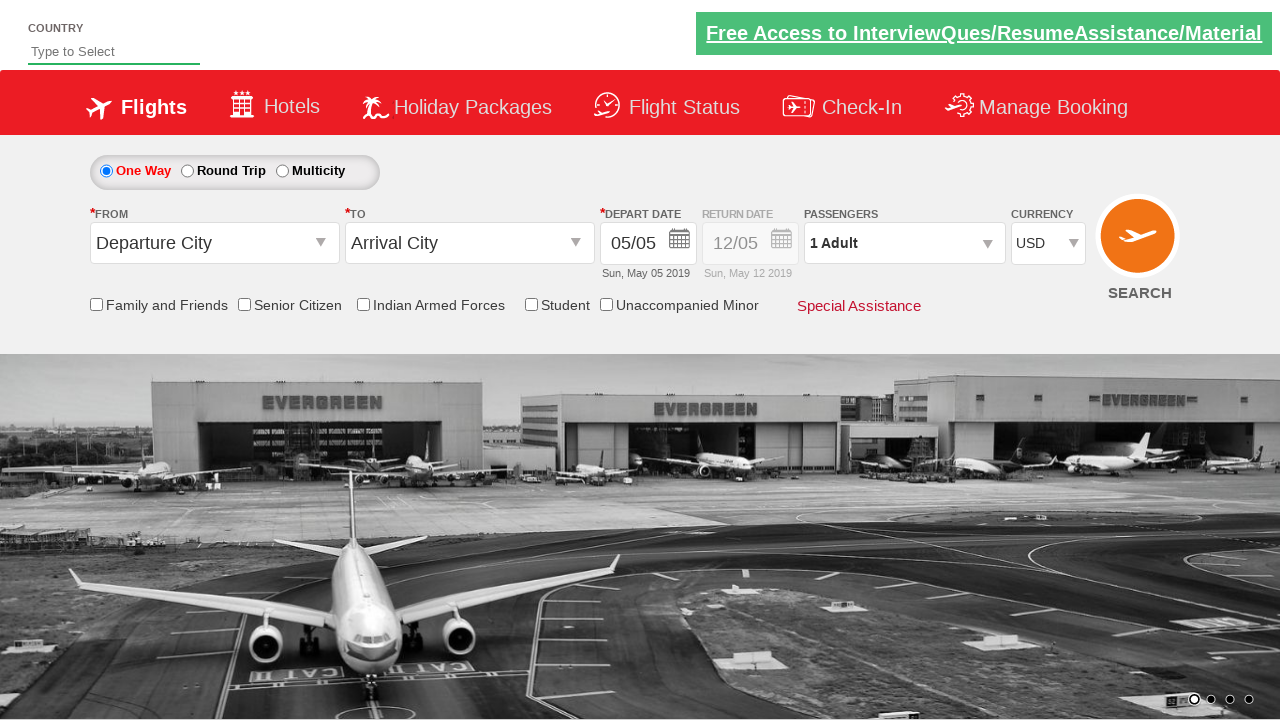